Tests auto-suggestive dropdown functionality by typing a partial country name, waiting for suggestions to appear, and selecting "India" from the dropdown options.

Starting URL: https://rahulshettyacademy.com/dropdownsPractise/

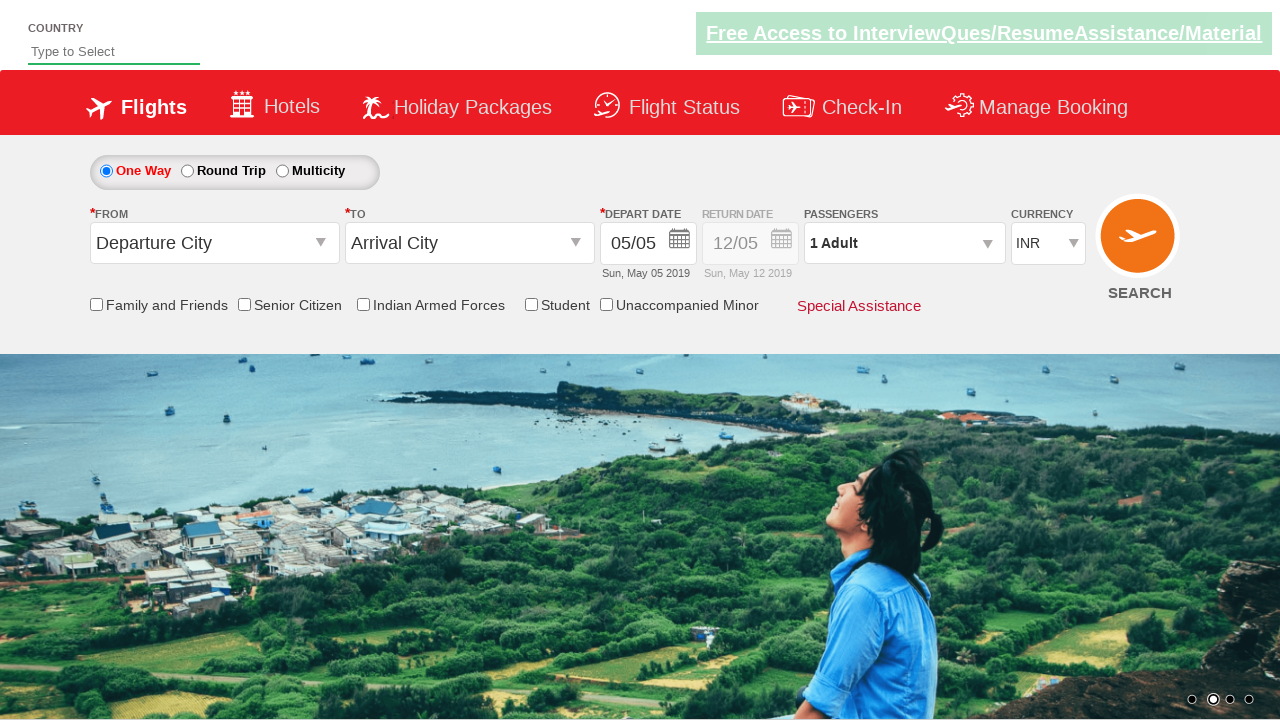

Typed 'ind' into auto-suggest field on #autosuggest
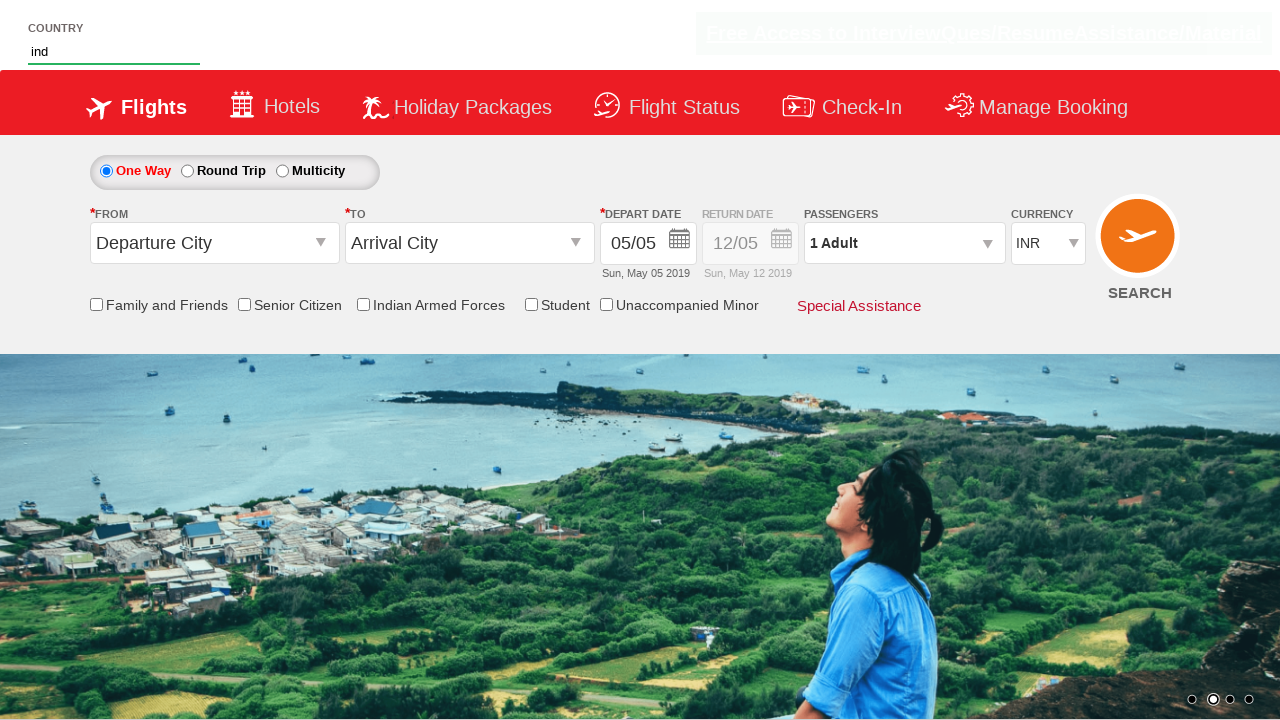

Waited for auto-suggest dropdown options to appear
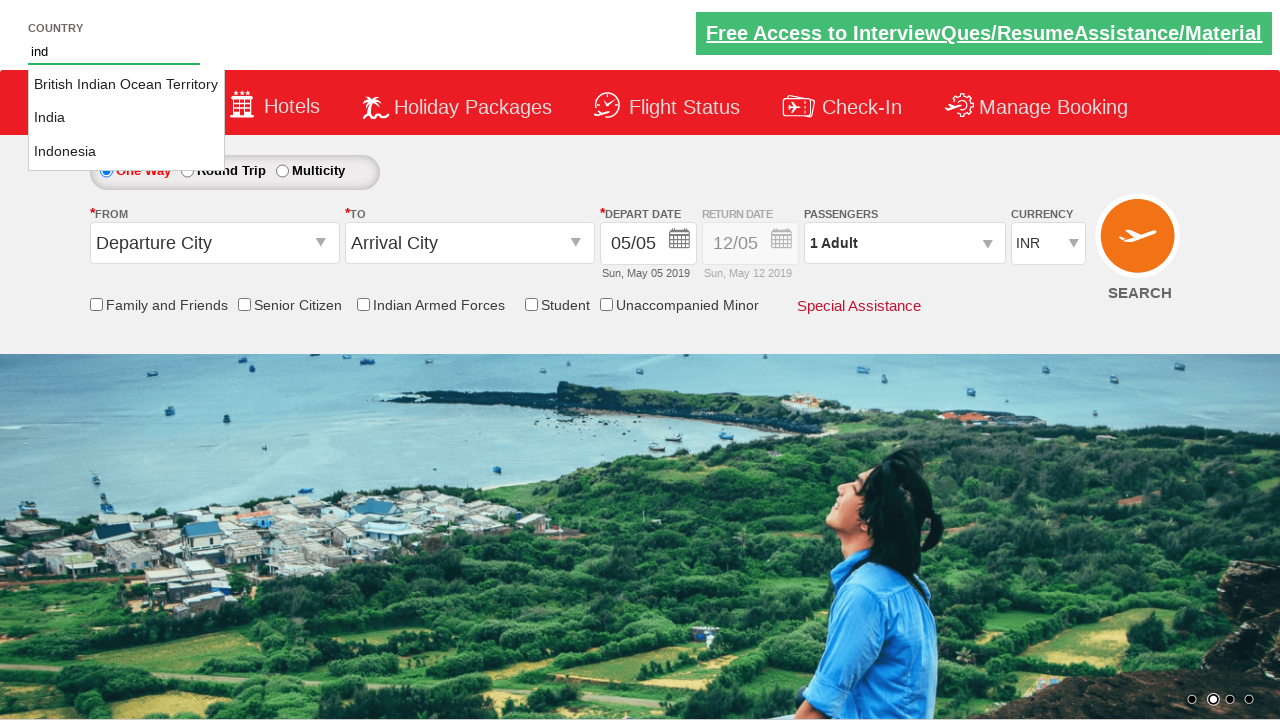

Retrieved all suggestion option elements from dropdown
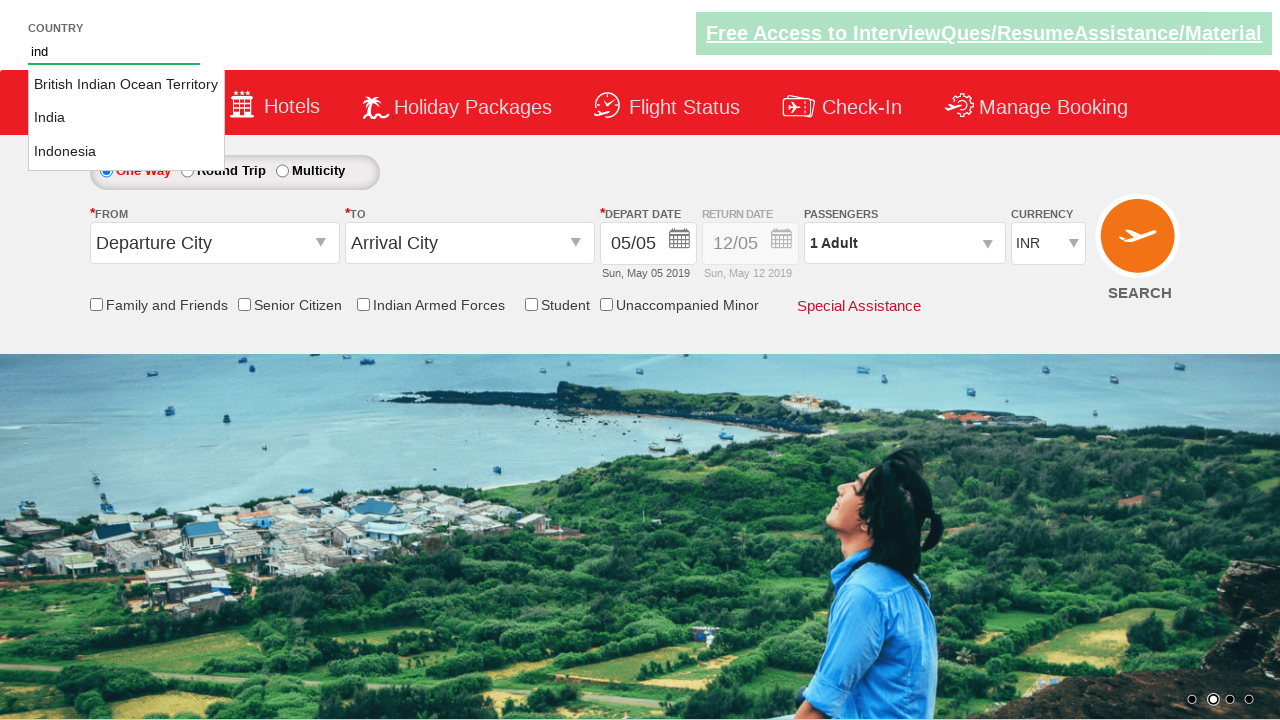

Found and clicked 'India' option from dropdown suggestions at (126, 118) on a.ui-corner-all >> nth=1
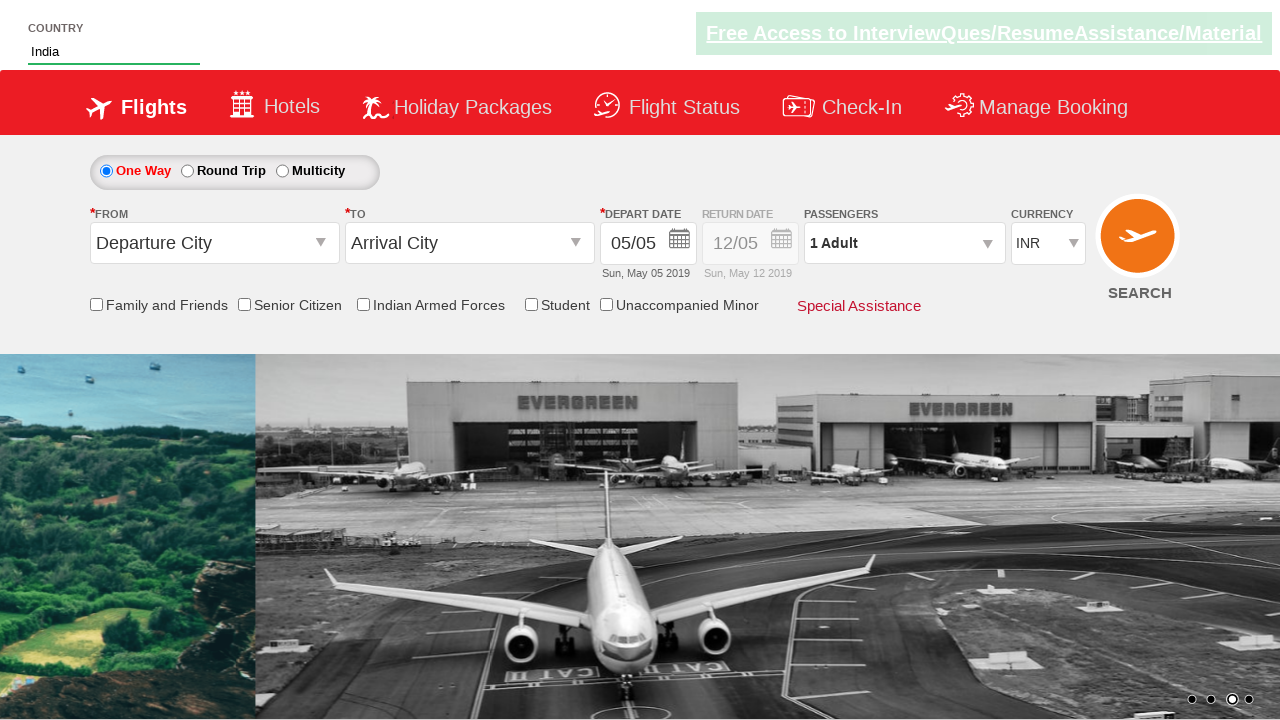

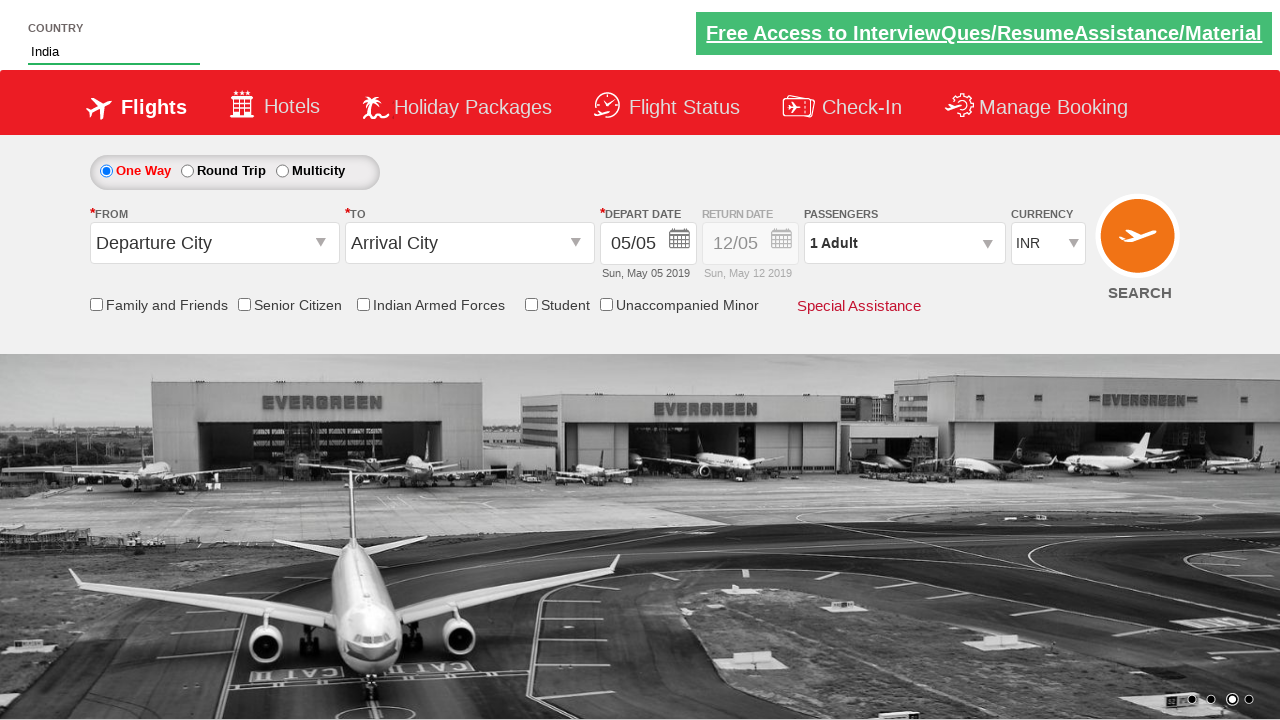